Tests iframe interaction on W3Schools try-it editor by switching to iframe, clicking a button inside it, then switching back to main content and clicking the theme toggle

Starting URL: https://www.w3schools.com/js/tryit.asp?filename=tryjs_myfirst

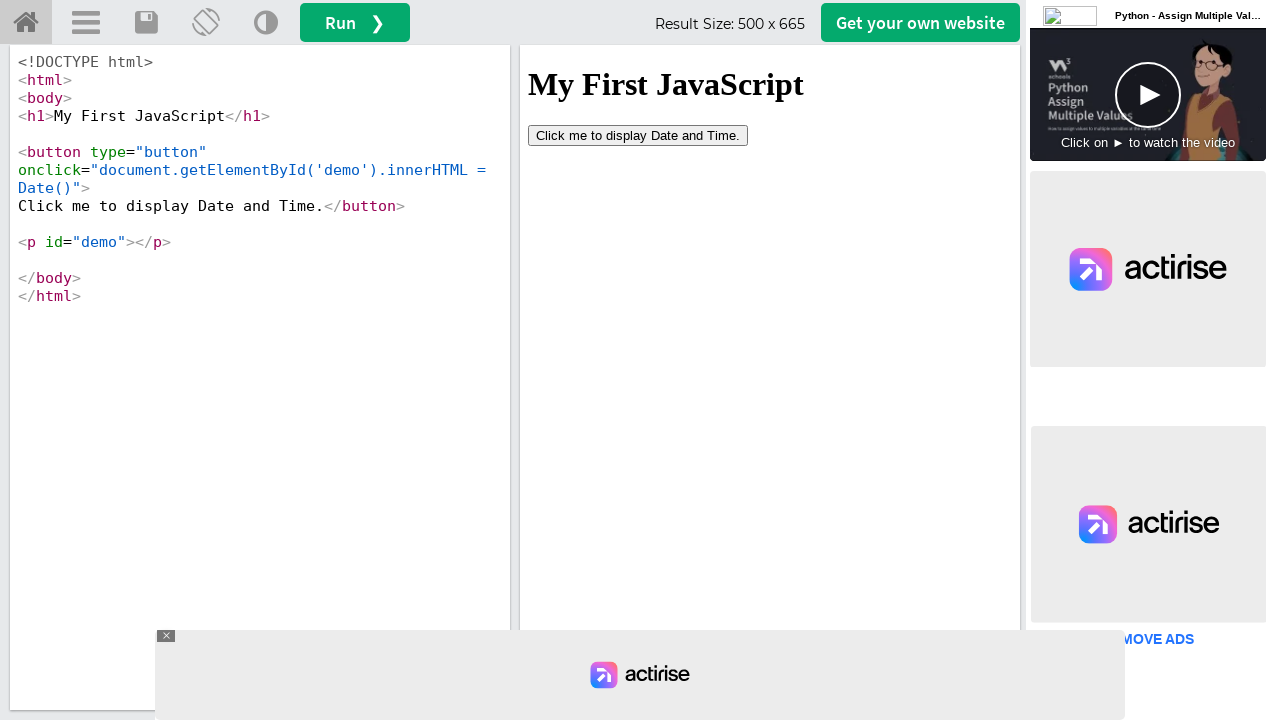

Switched to iframeResult iframe
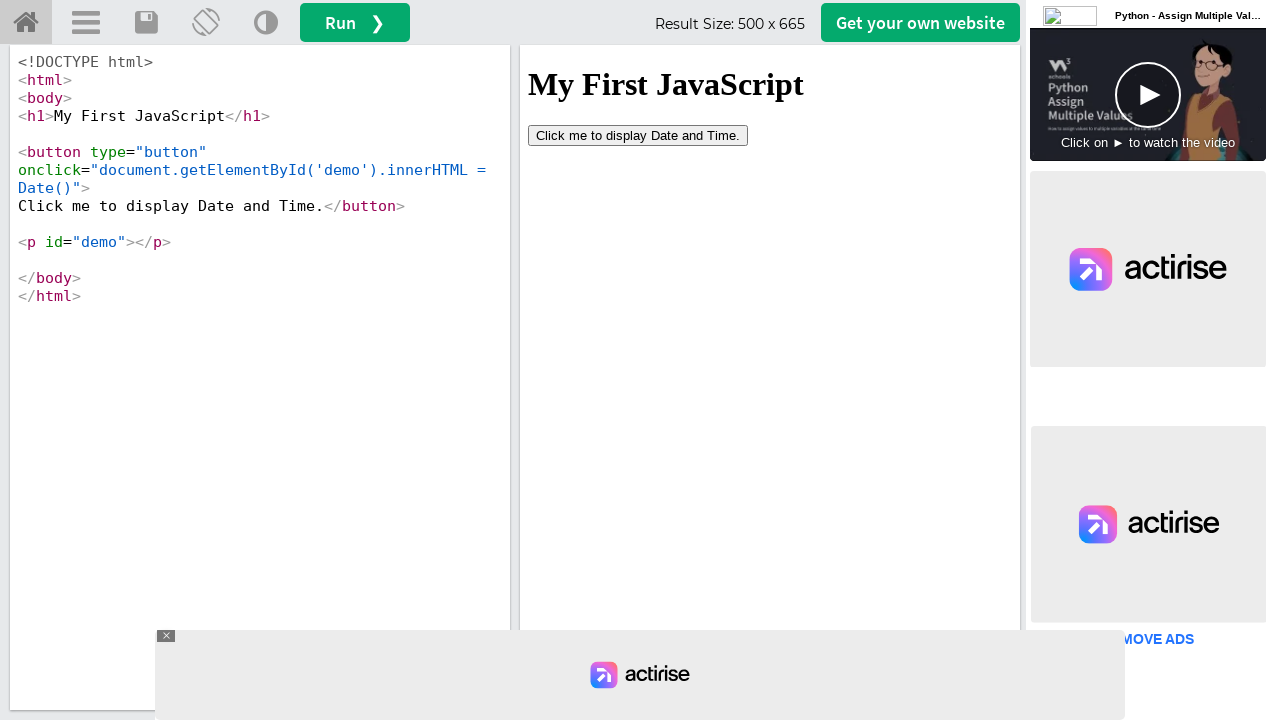

Clicked button inside iframe at (638, 135) on button[type='button']
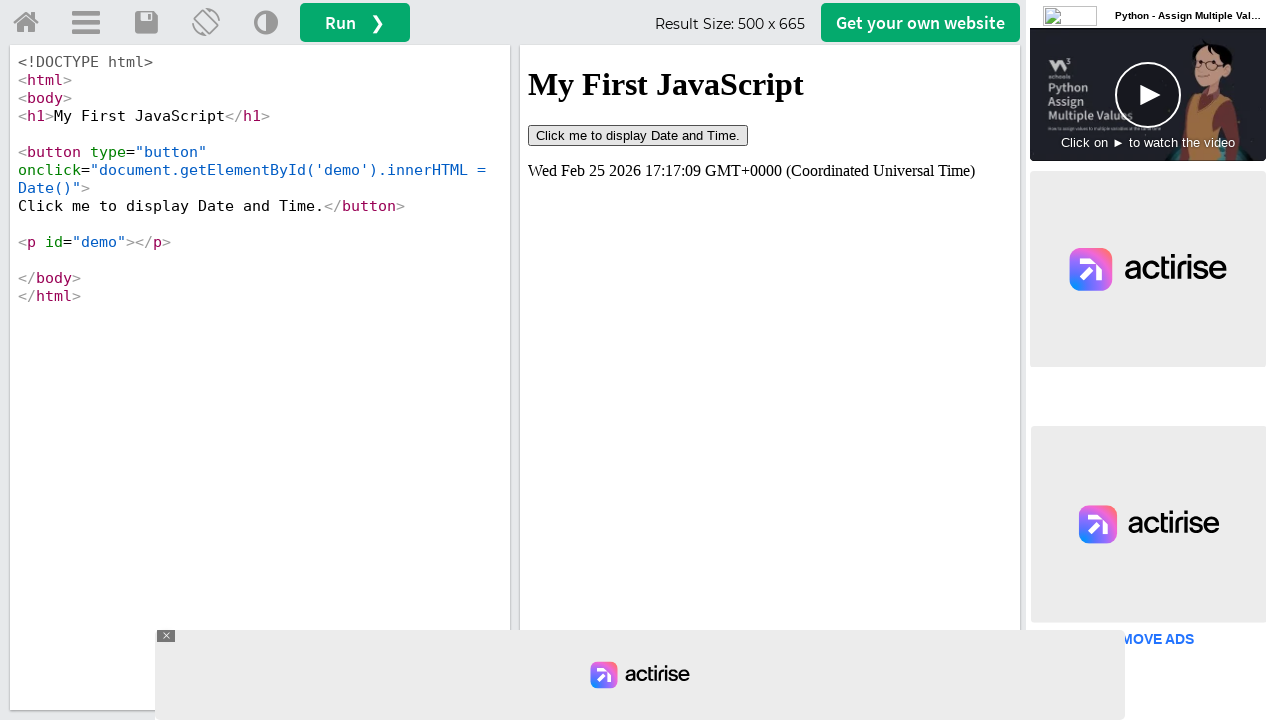

Clicked theme toggle button on main page at (266, 23) on a[title='Change Theme']
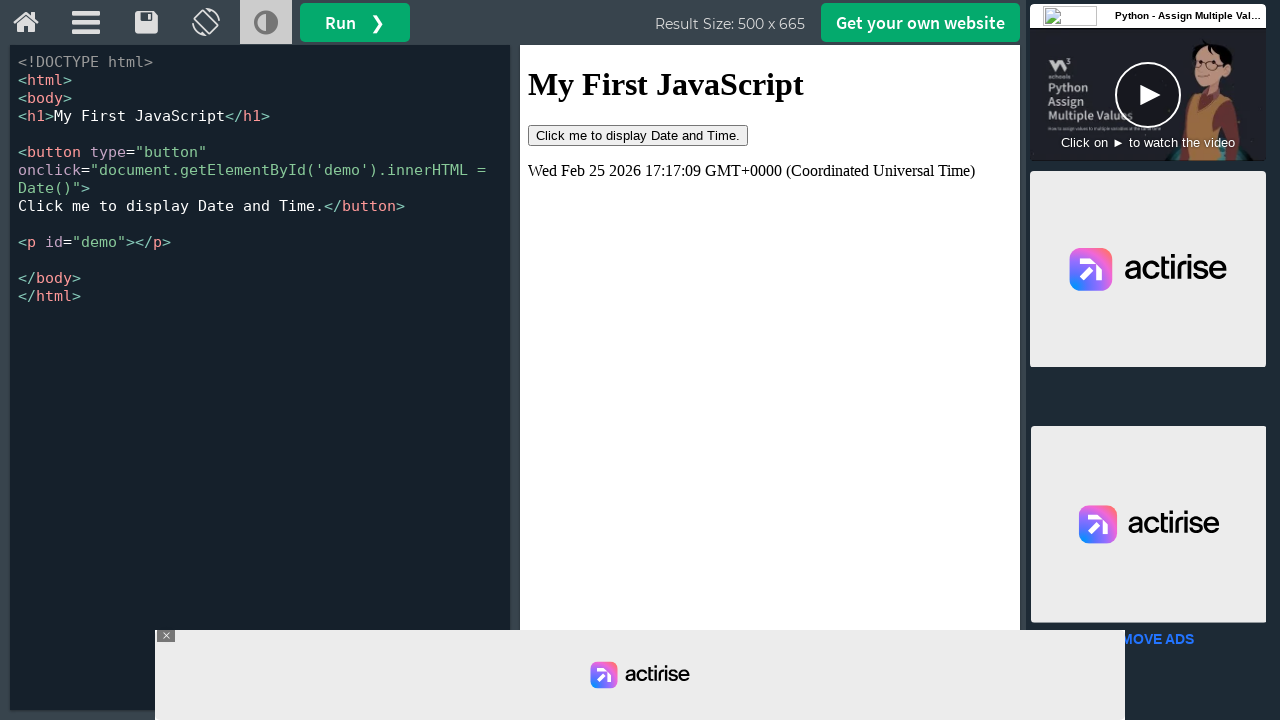

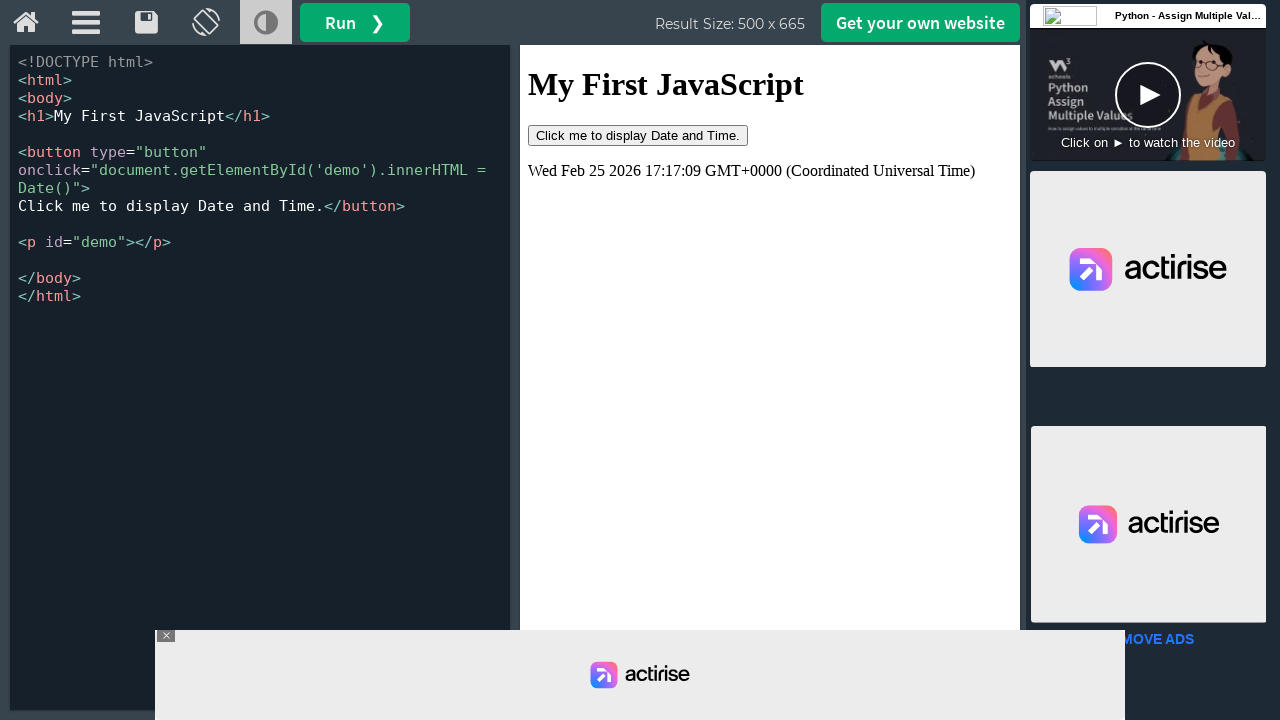